Tests basic browser navigation functionality by navigating to a URL, going back, going forward, and refreshing the page on the RedBus website.

Starting URL: https://www.redbus.com/

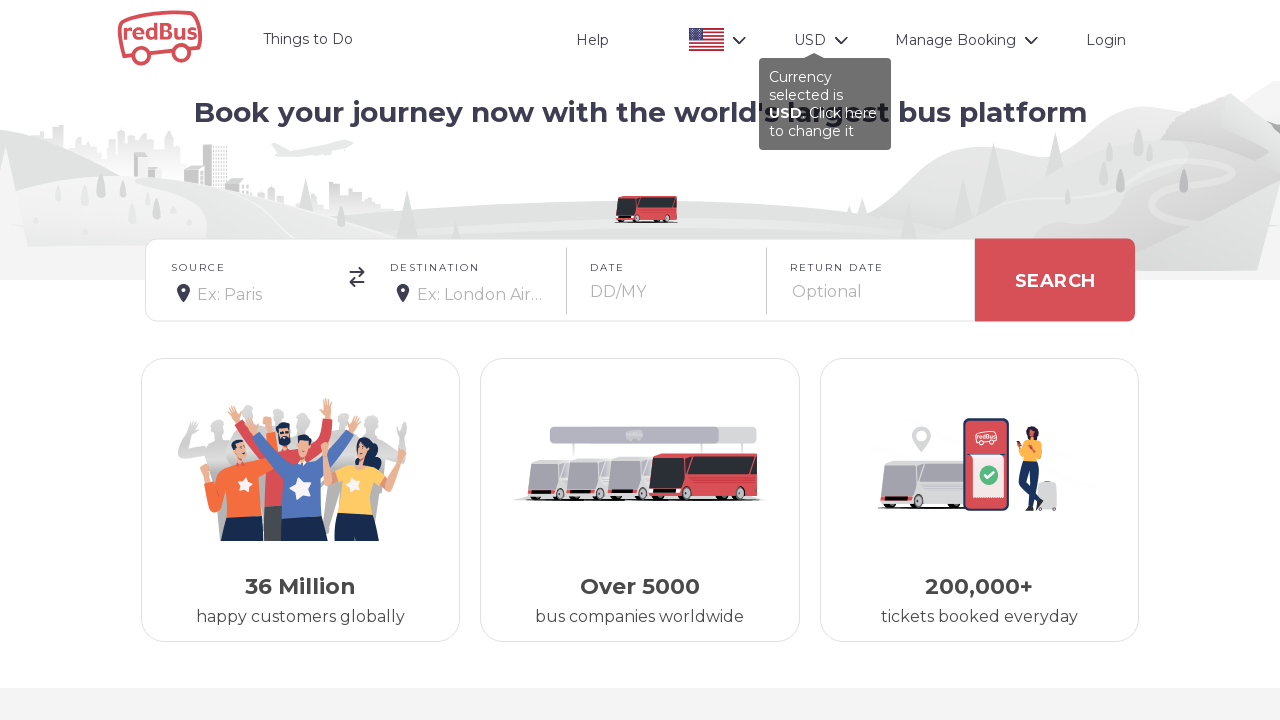

Navigated to RedBus homepage
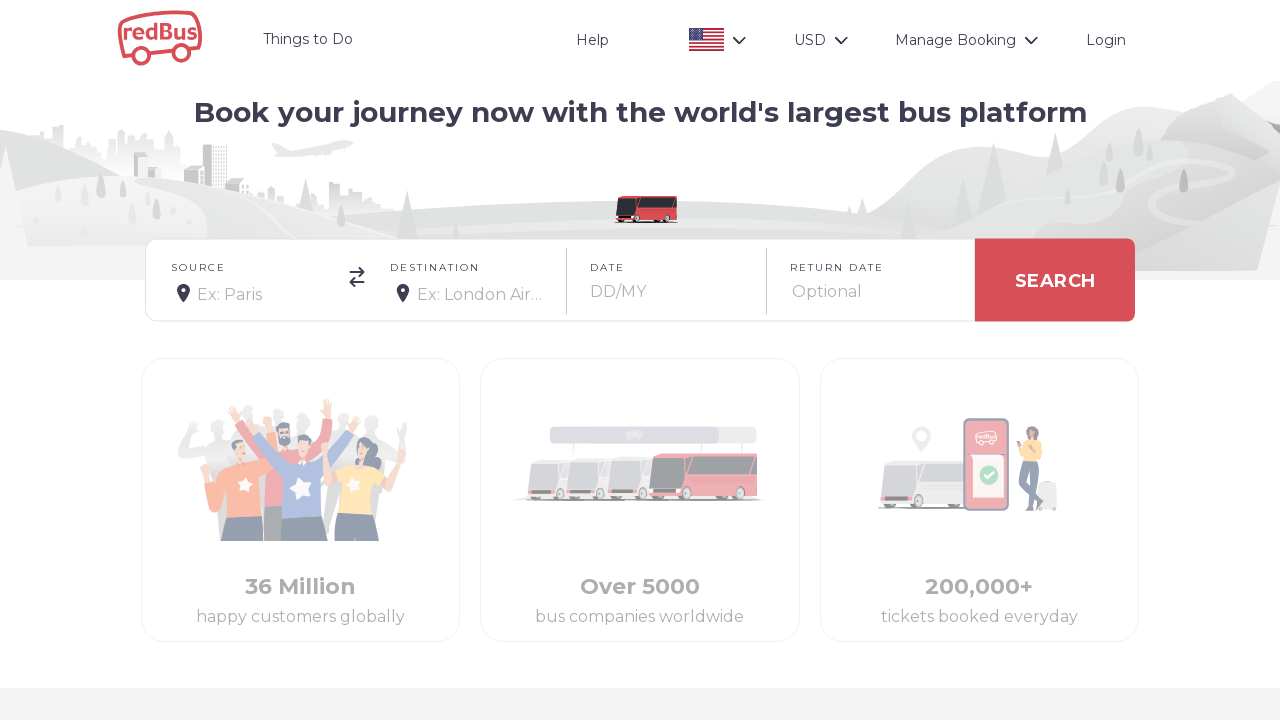

Navigated back in browser history
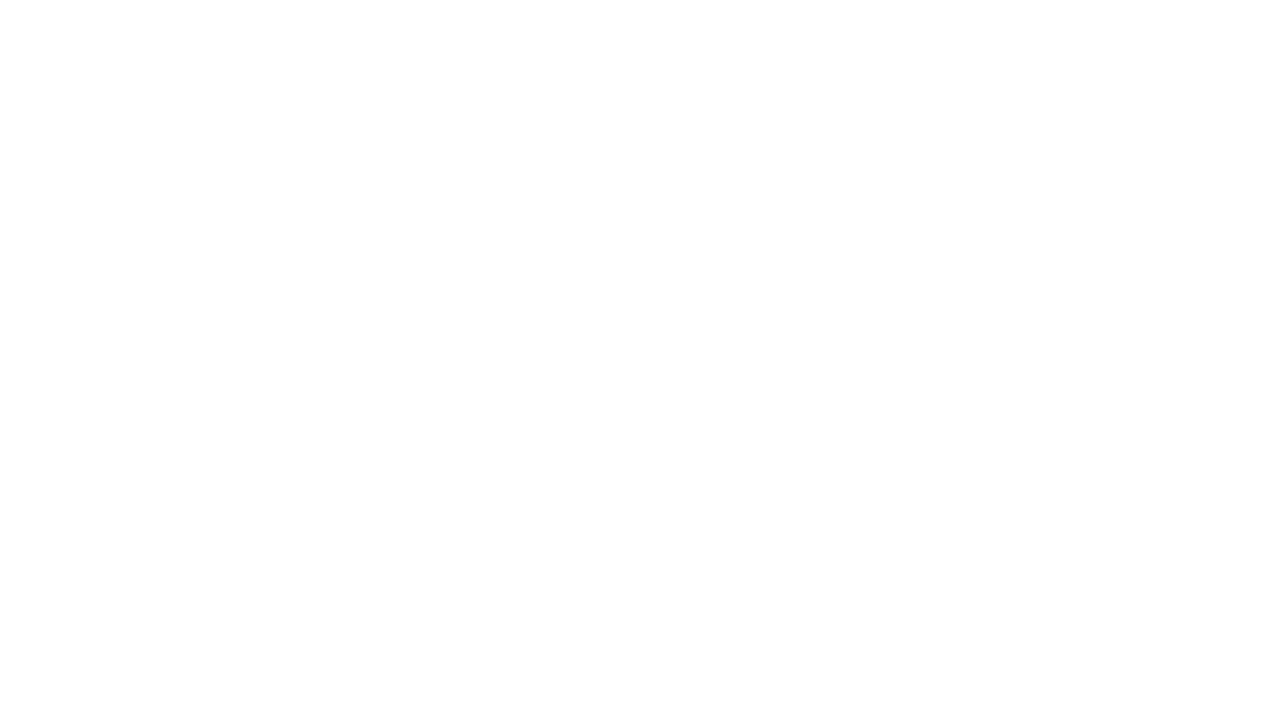

Page loaded after navigating back
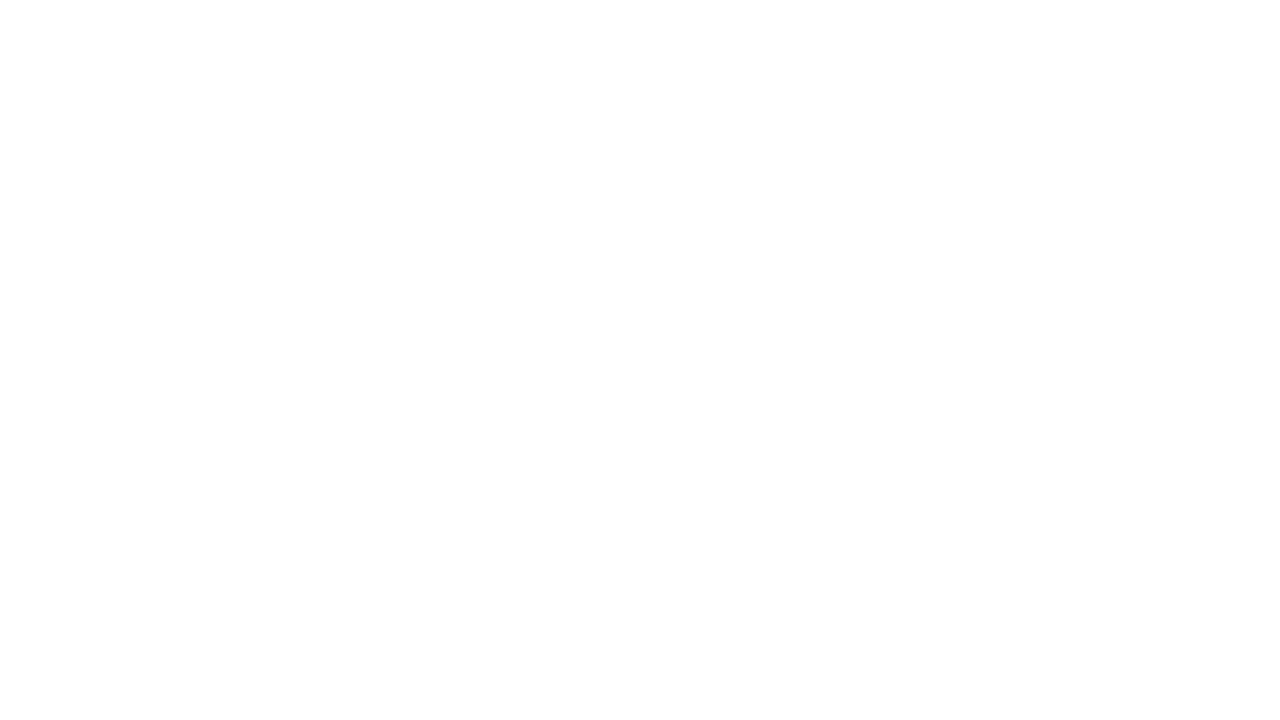

Navigated forward in browser history
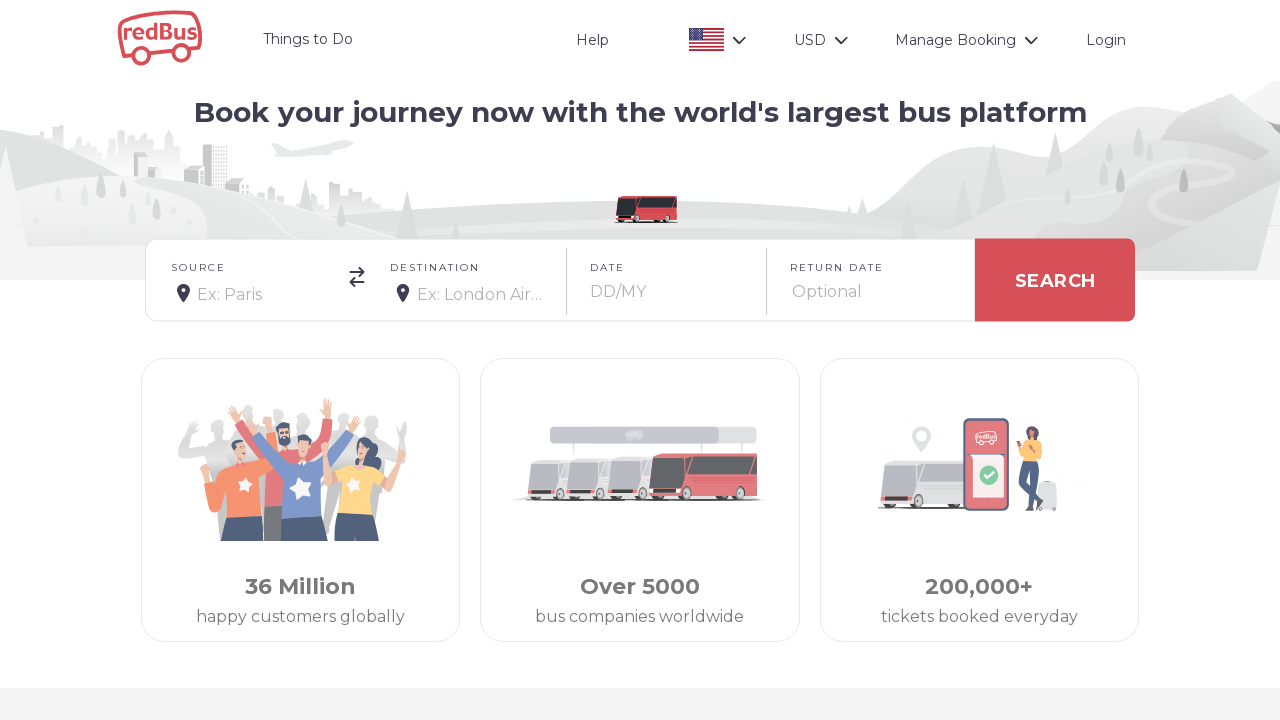

Page loaded after navigating forward
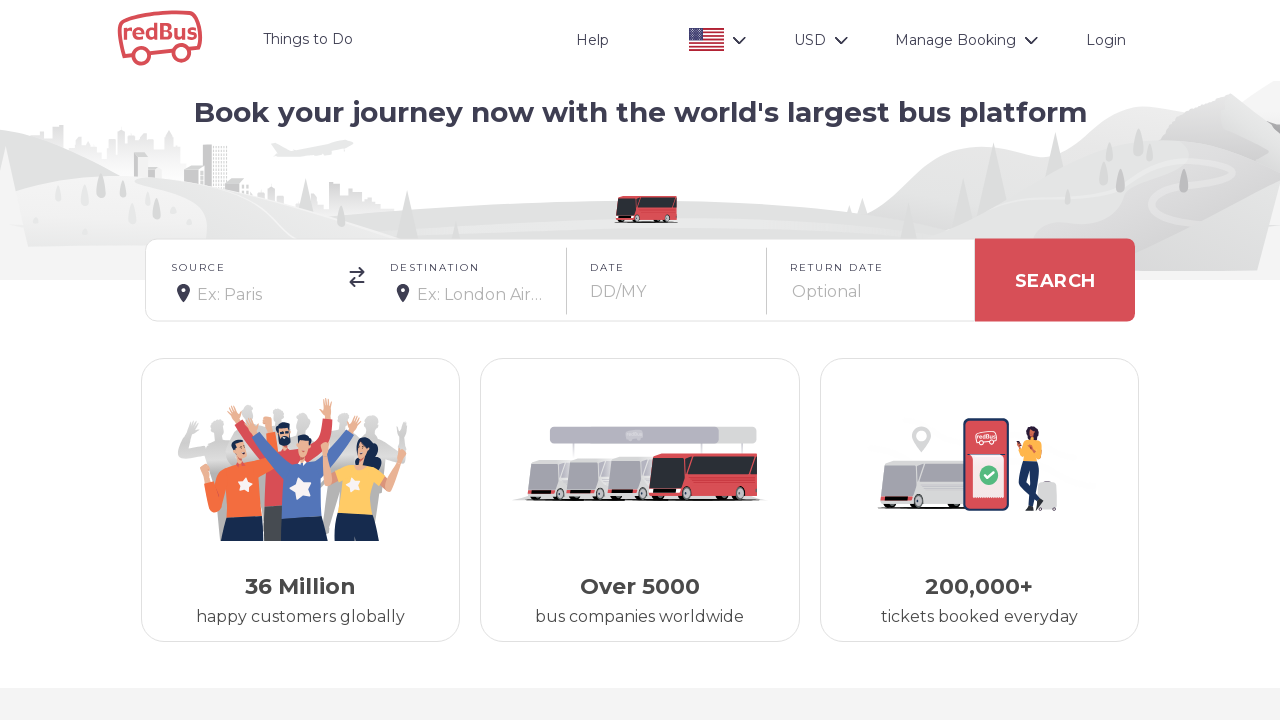

Refreshed the page
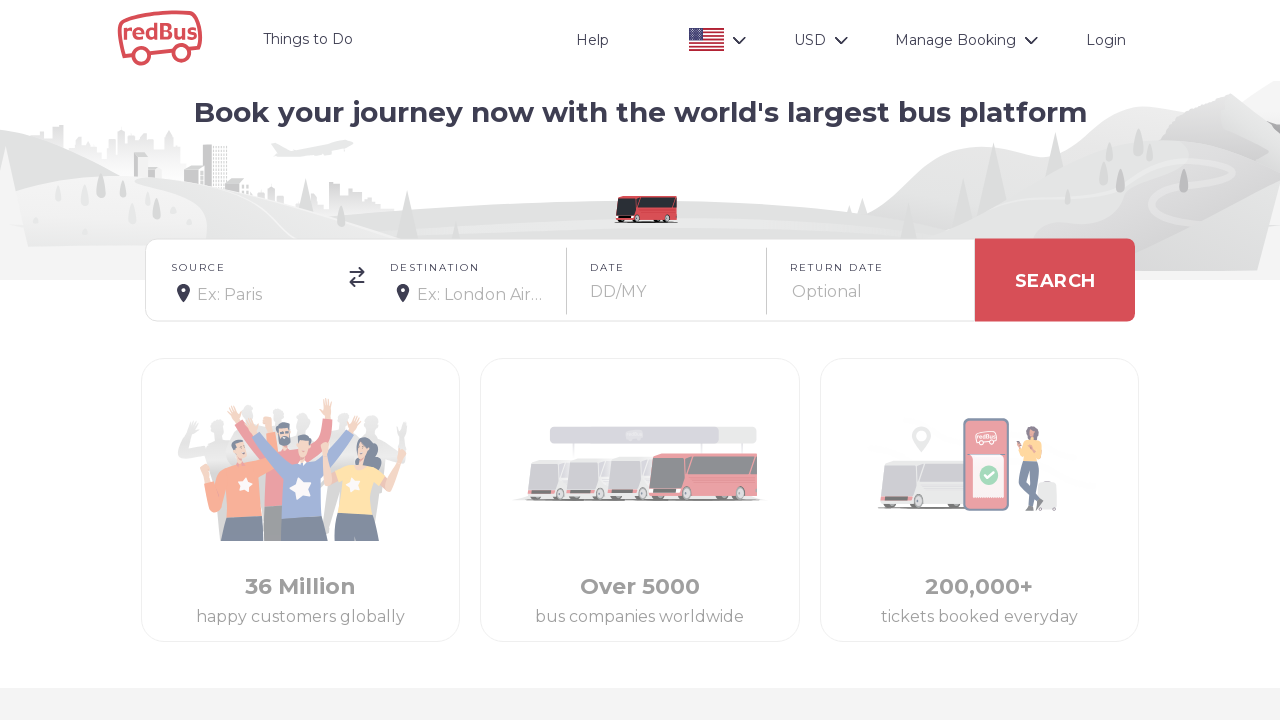

Page loaded after refresh
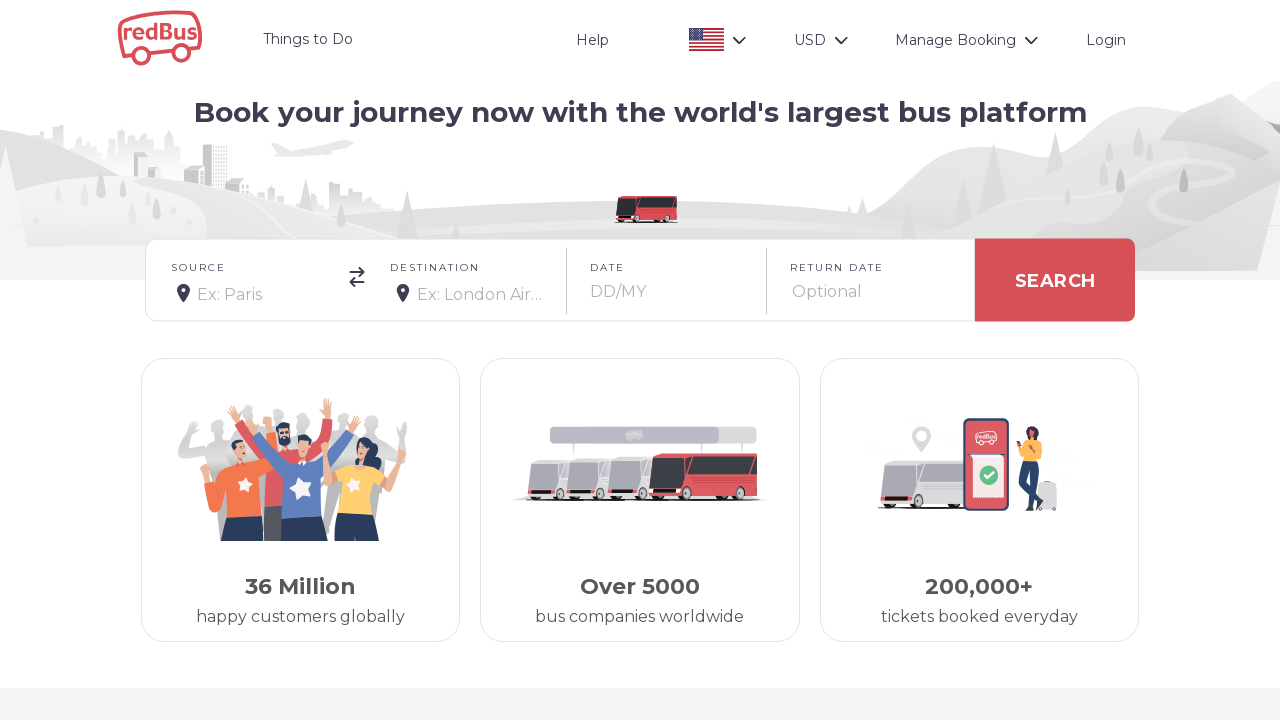

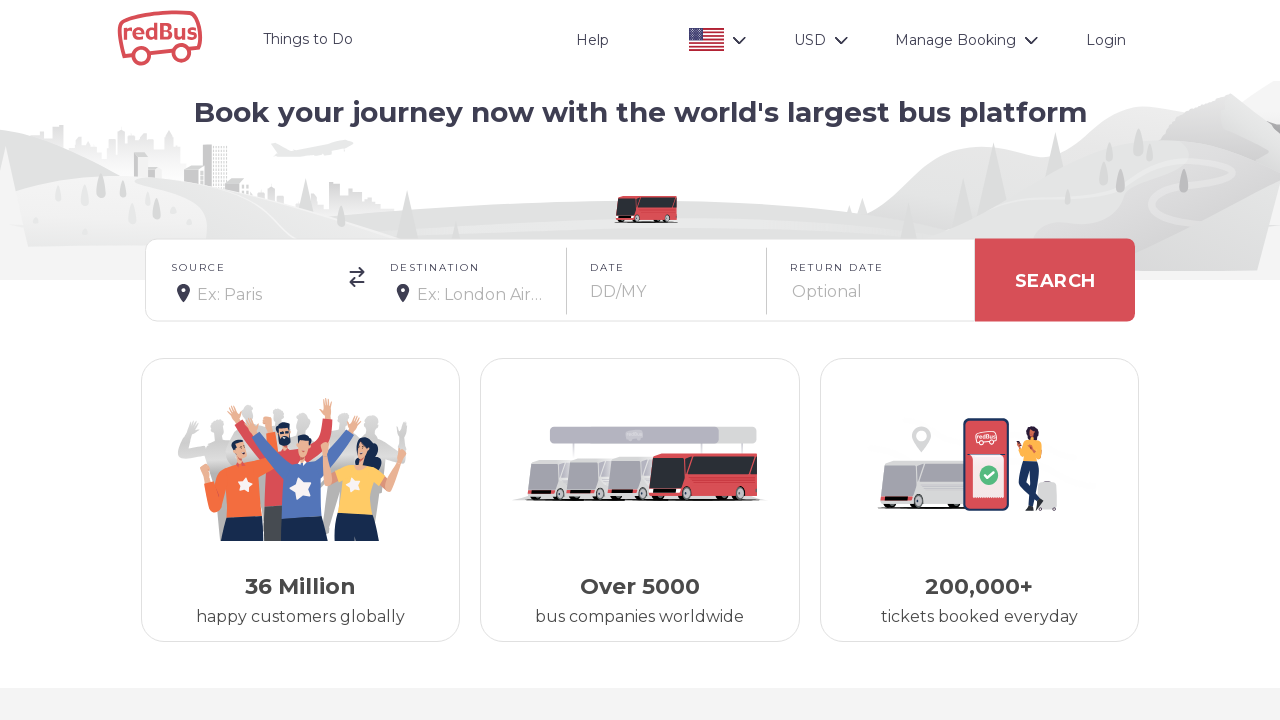